Tests the multiplication operation by multiplying 10 and 8 and verifying the result is 80

Starting URL: https://testsheepnz.github.io/BasicCalculator.html

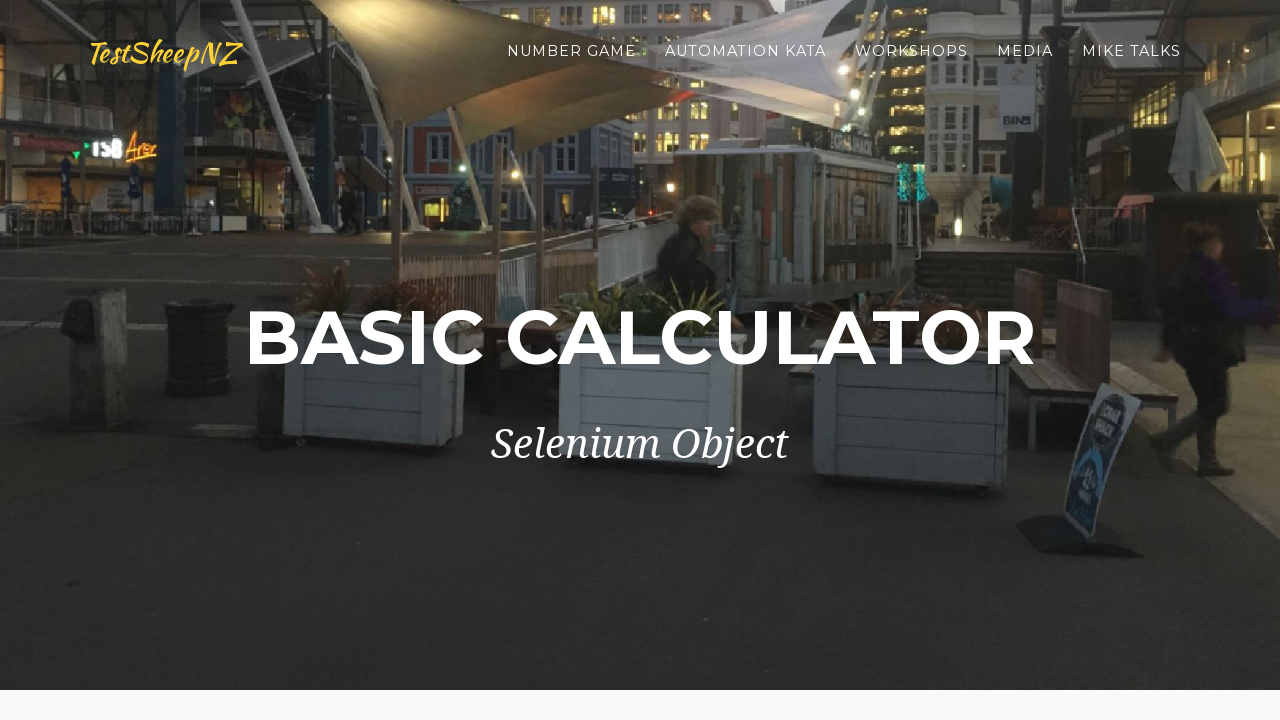

Filled first number field with '10' on #number1Field
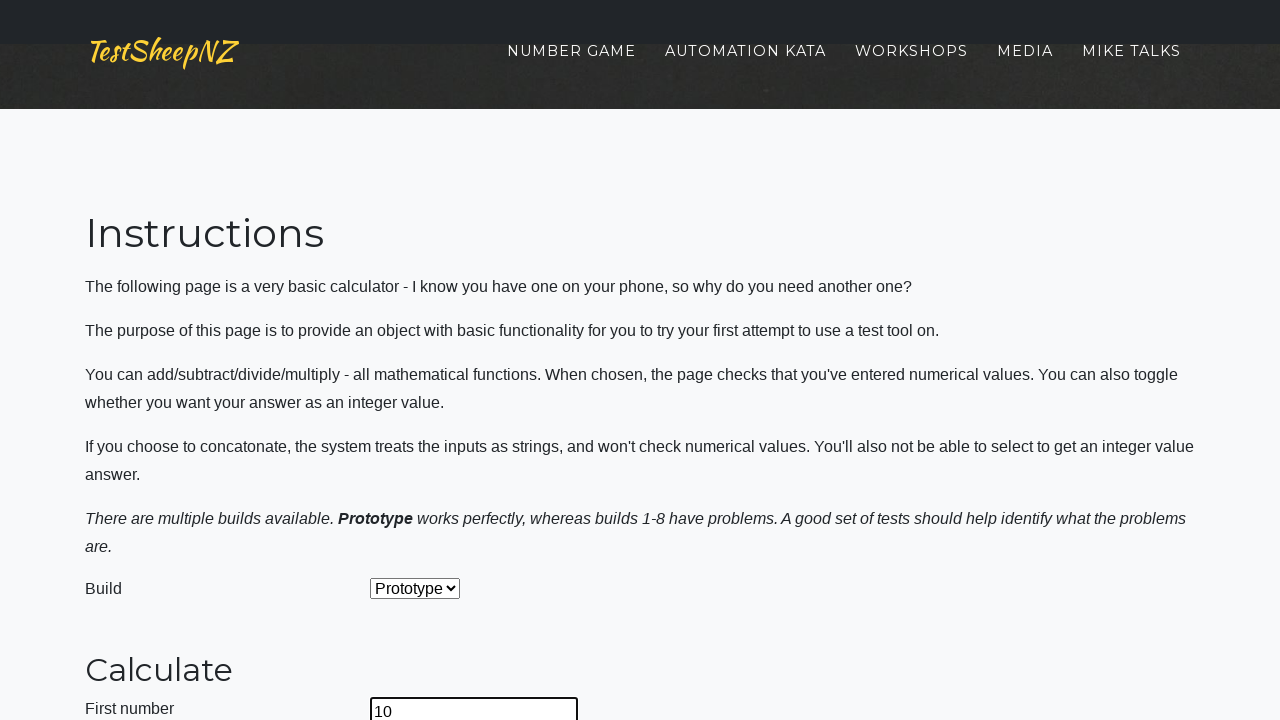

Filled second number field with '8' on #number2Field
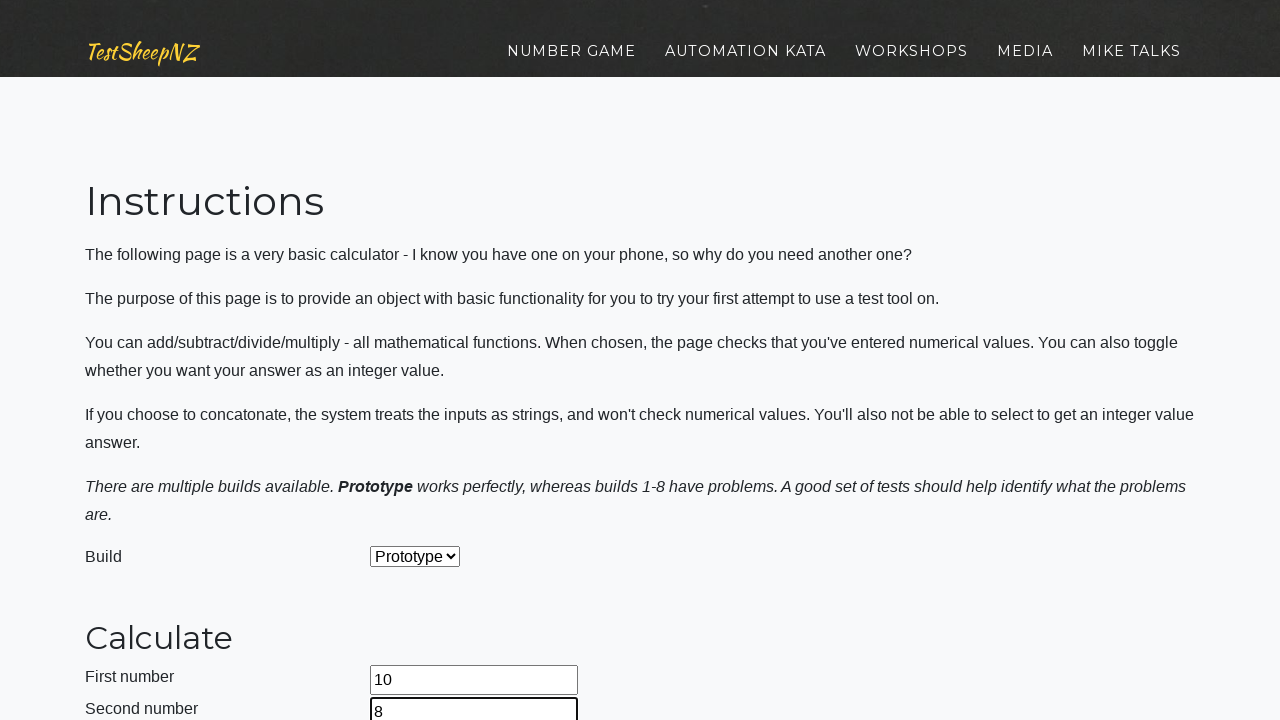

Selected 'Multiply' operation from dropdown on #selectOperationDropdown
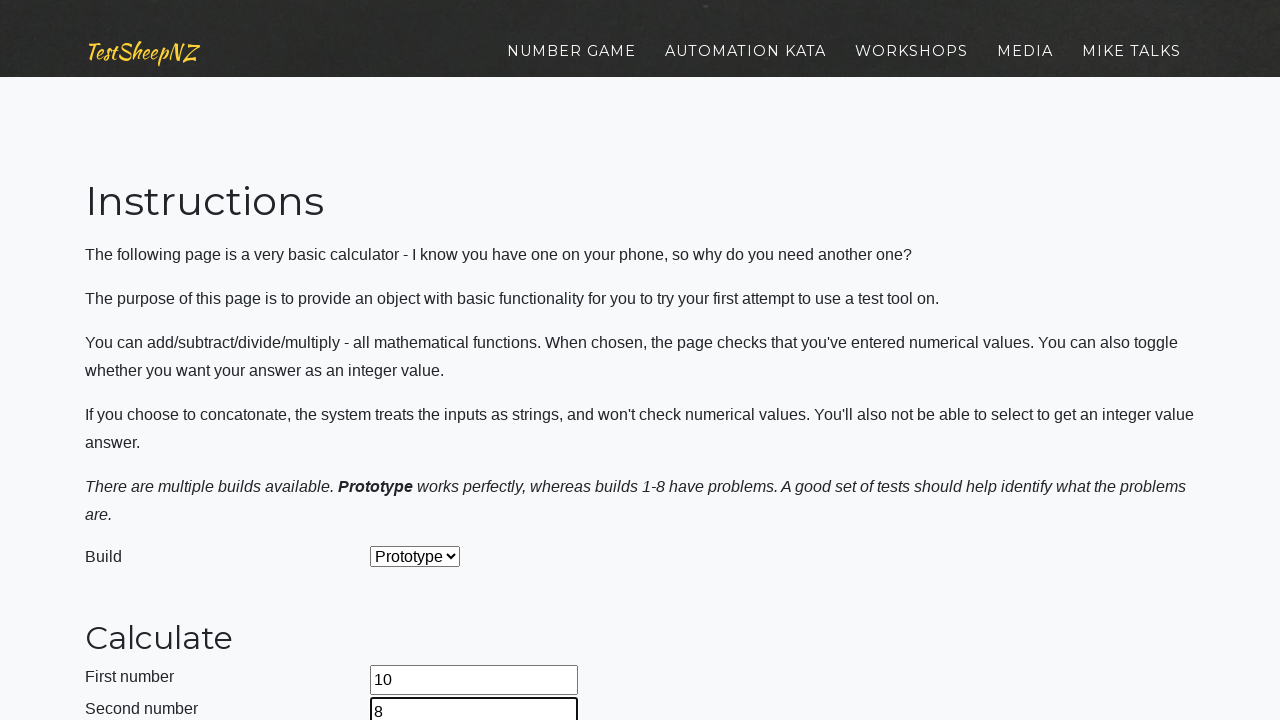

Clicked calculate button at (422, 361) on #calculateButton
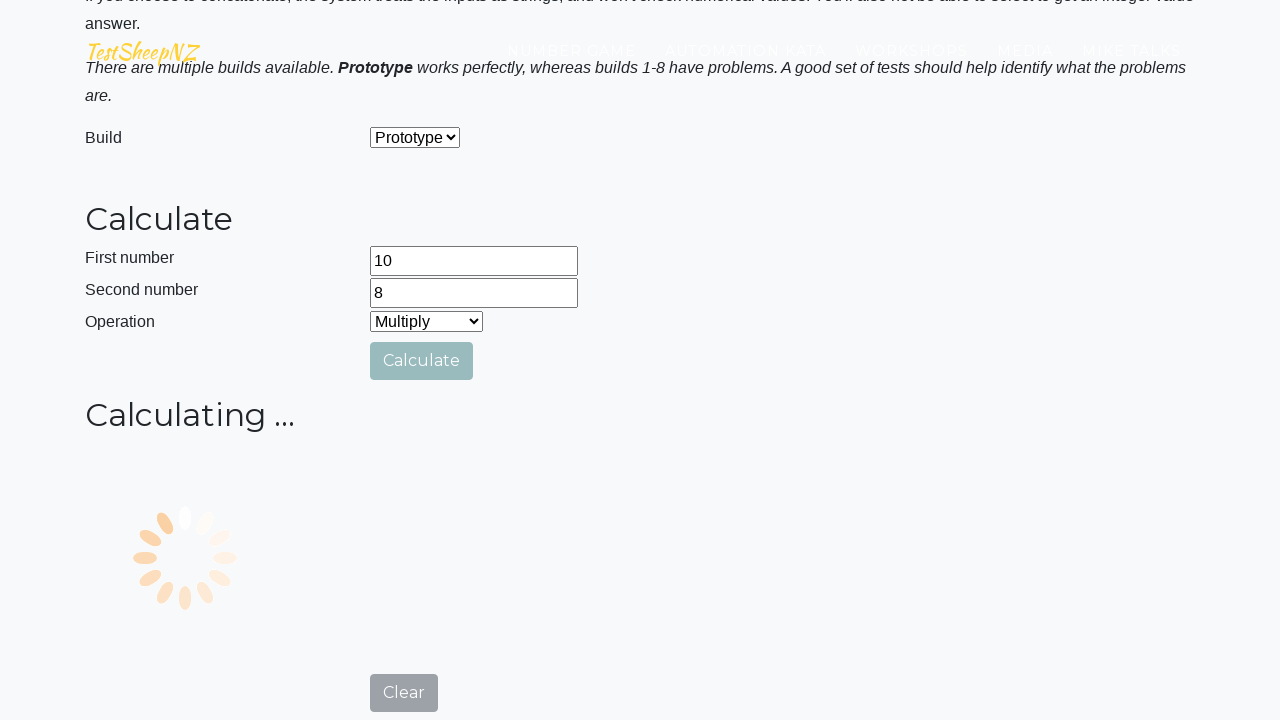

Retrieved result from answer field
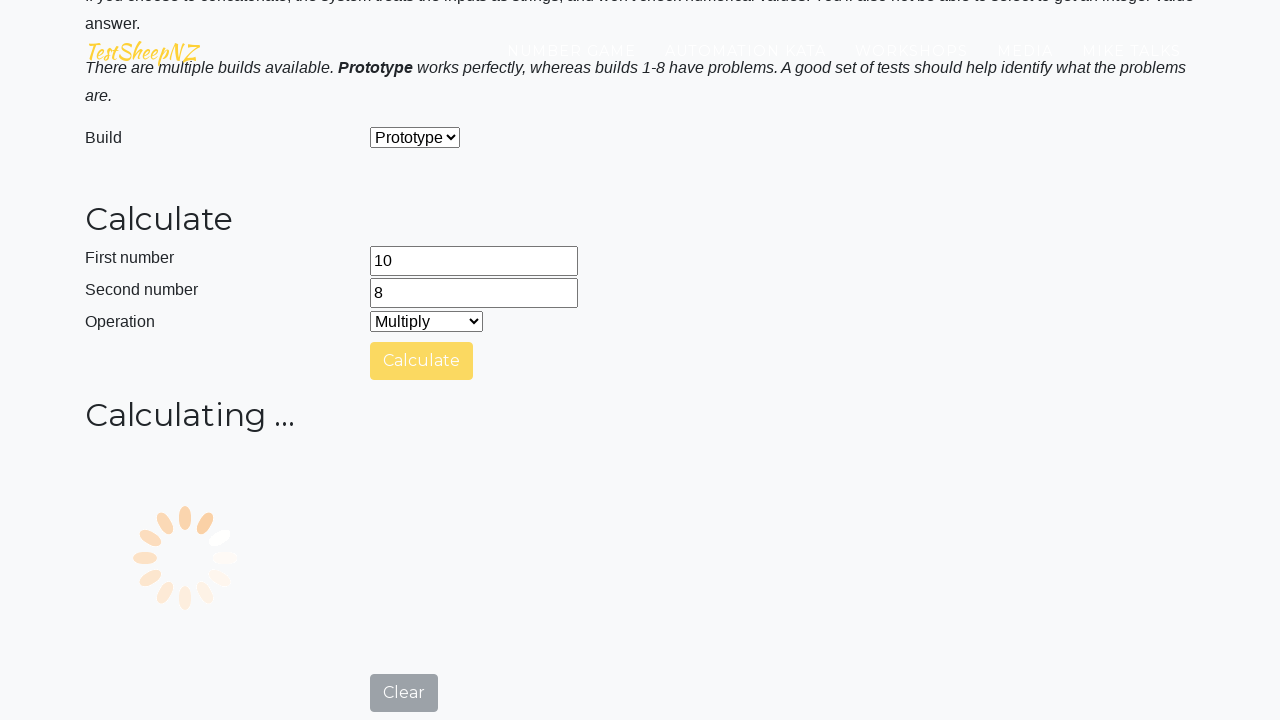

Verified result is '80' - multiplication of 10 and 8 successful
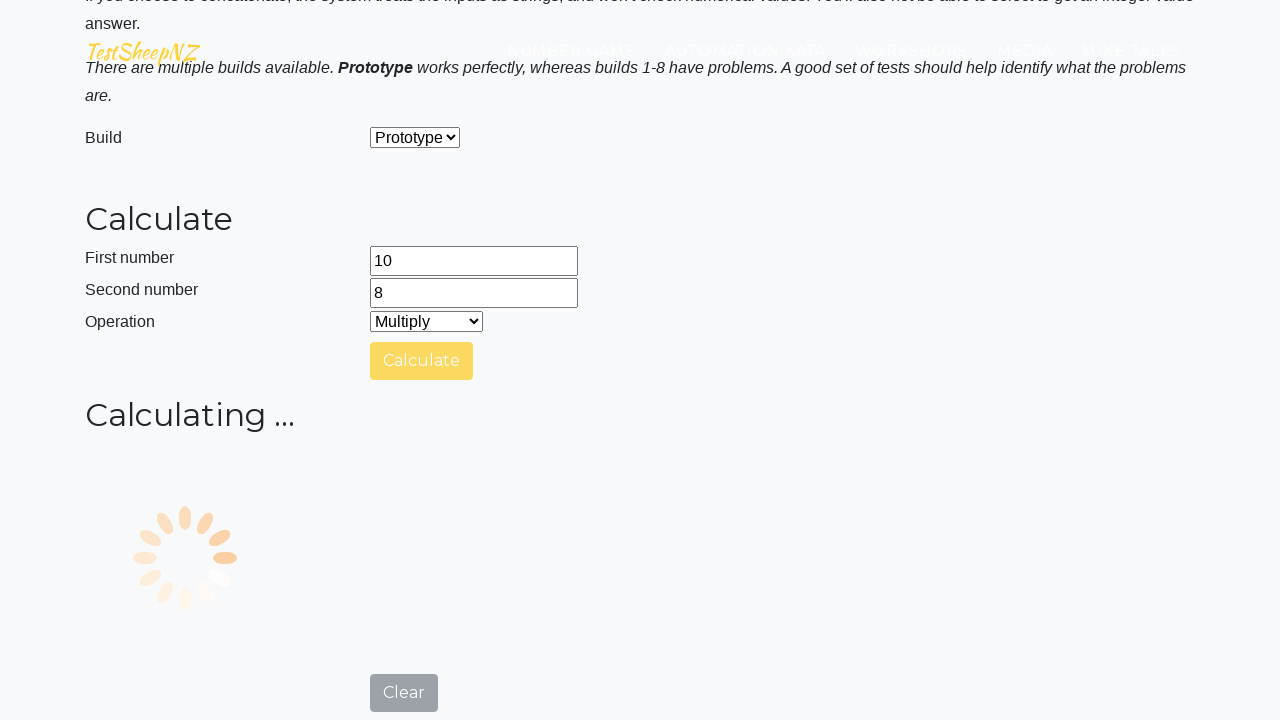

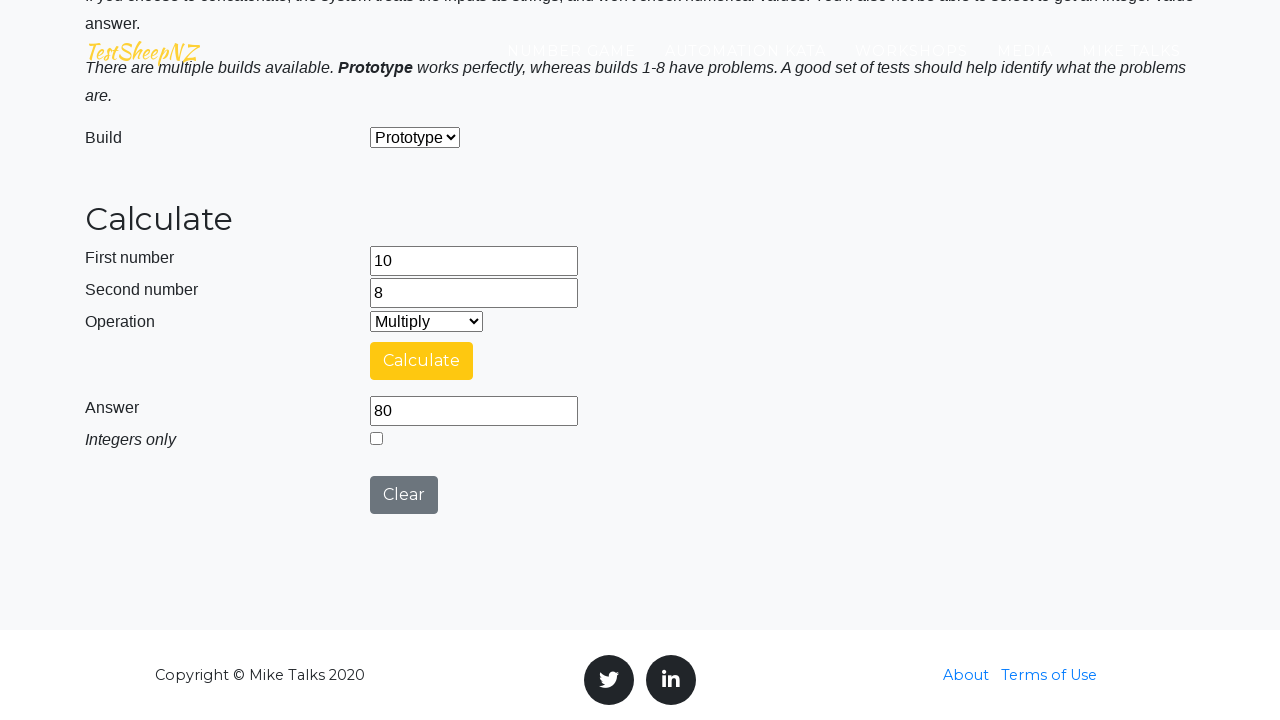